Tests valid subtraction by entering 10 and 7, verifying the result is 3

Starting URL: https://testsheepnz.github.io/BasicCalculator.html

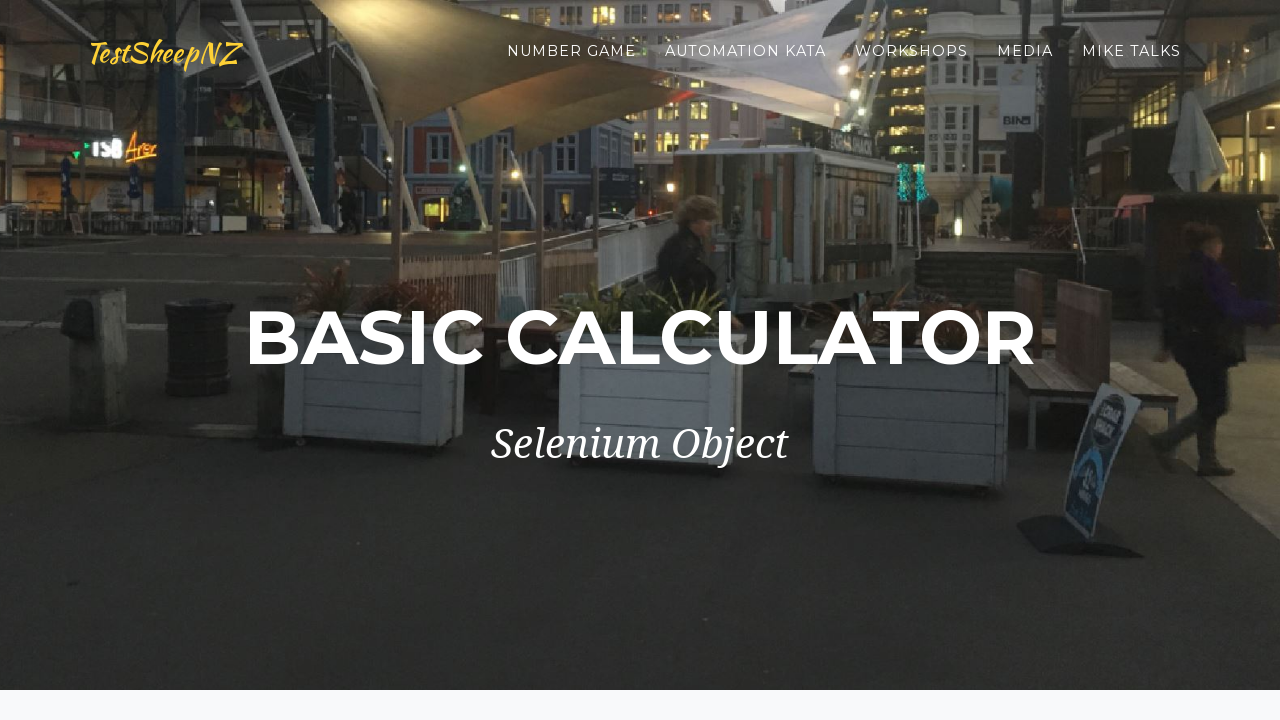

Filled first number field with '10' on #number1Field
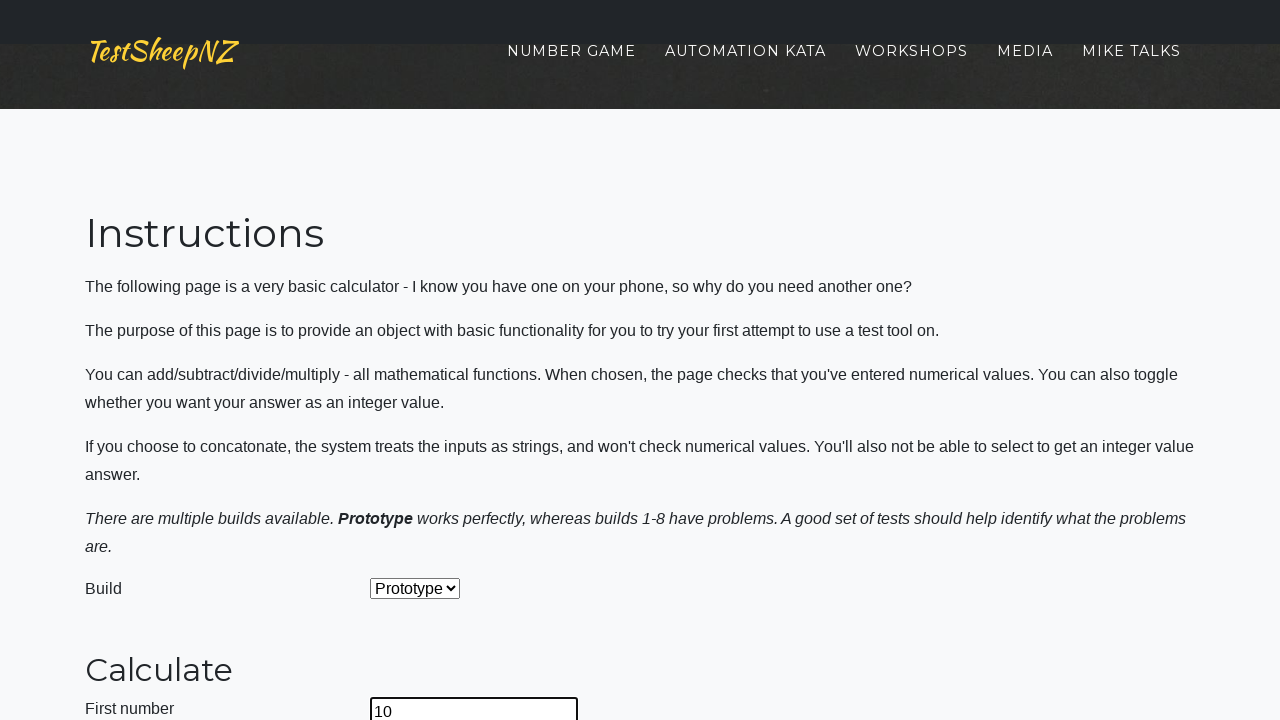

Filled second number field with '7' on #number2Field
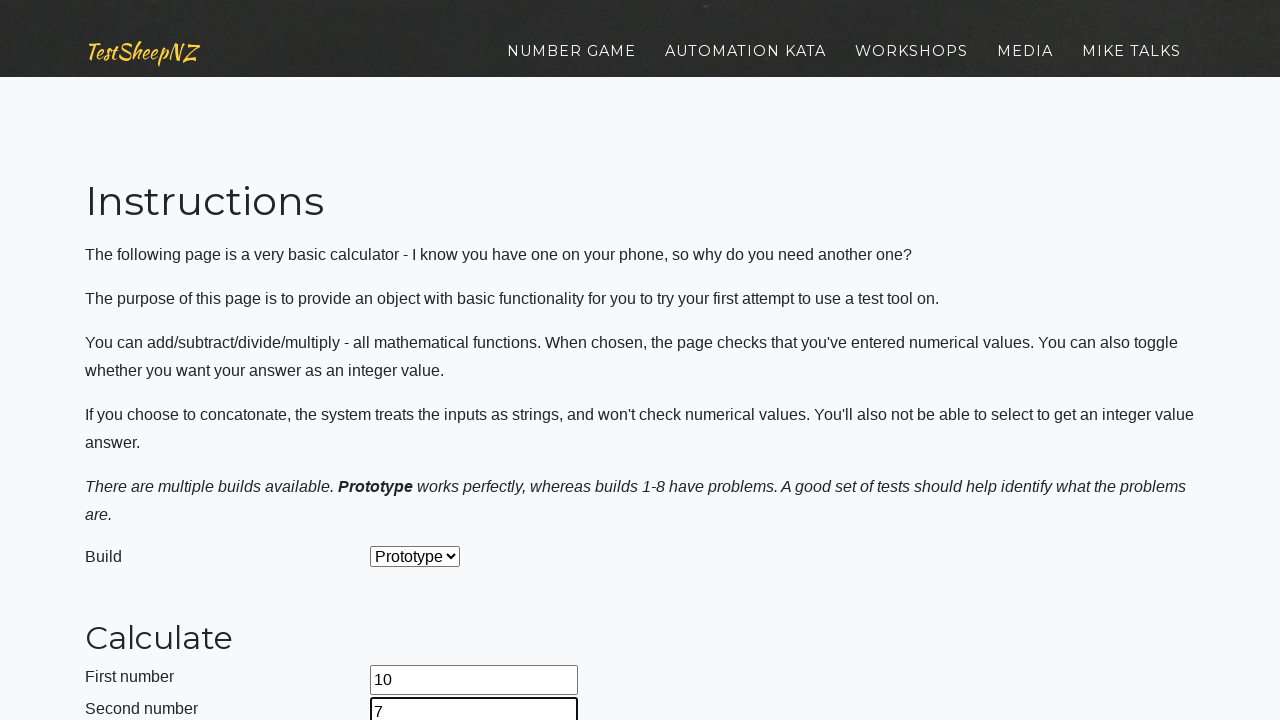

Selected subtract operation from dropdown on #selectOperationDropdown
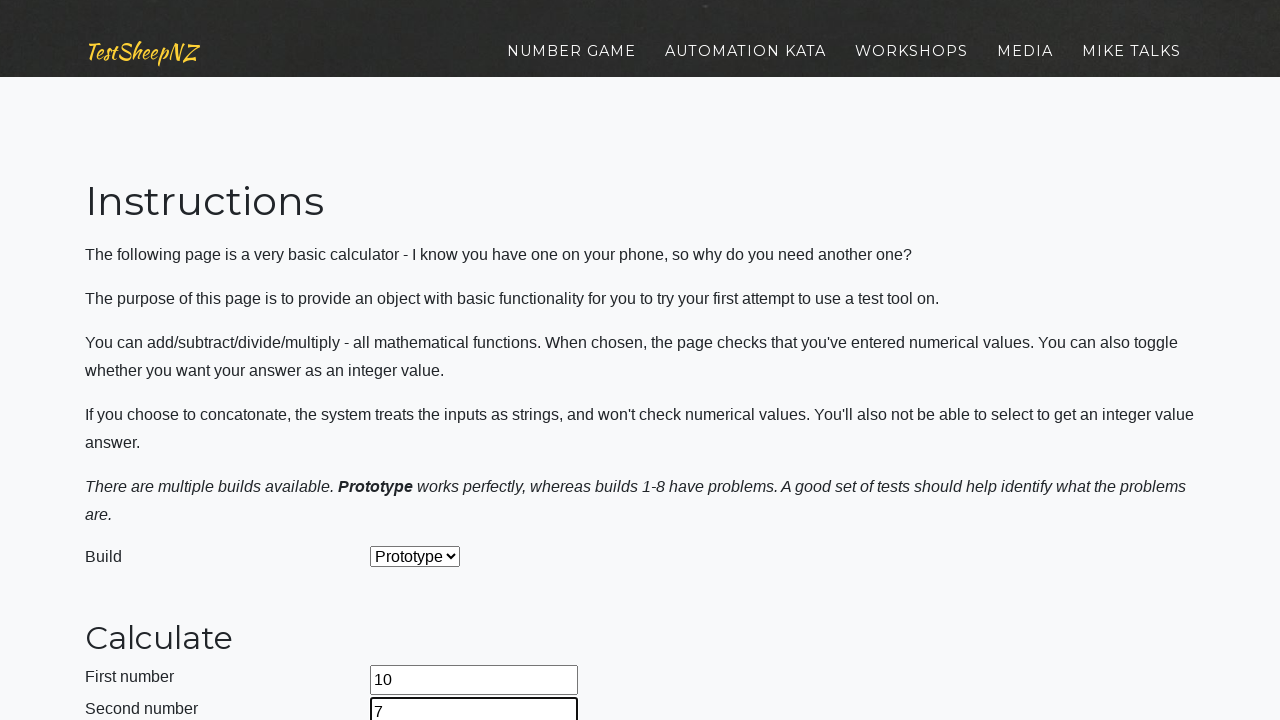

Clicked calculate button at (422, 361) on #calculateButton
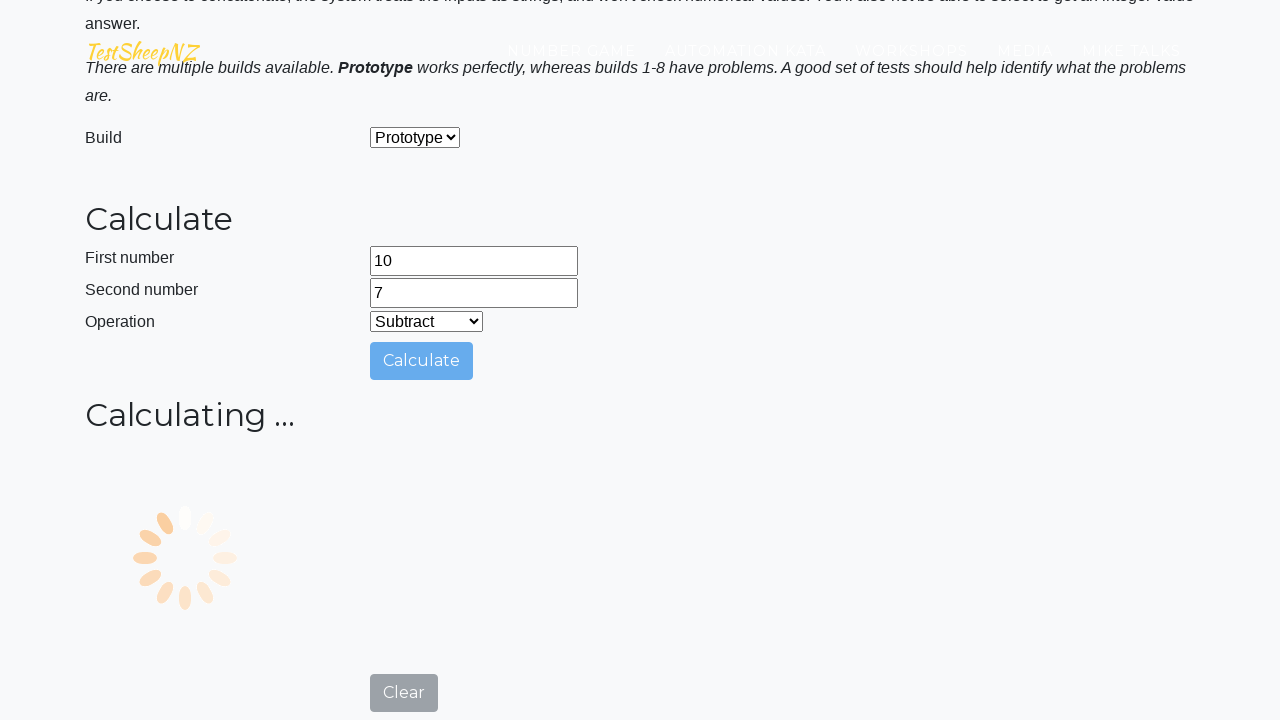

Waited 500ms for result to be computed
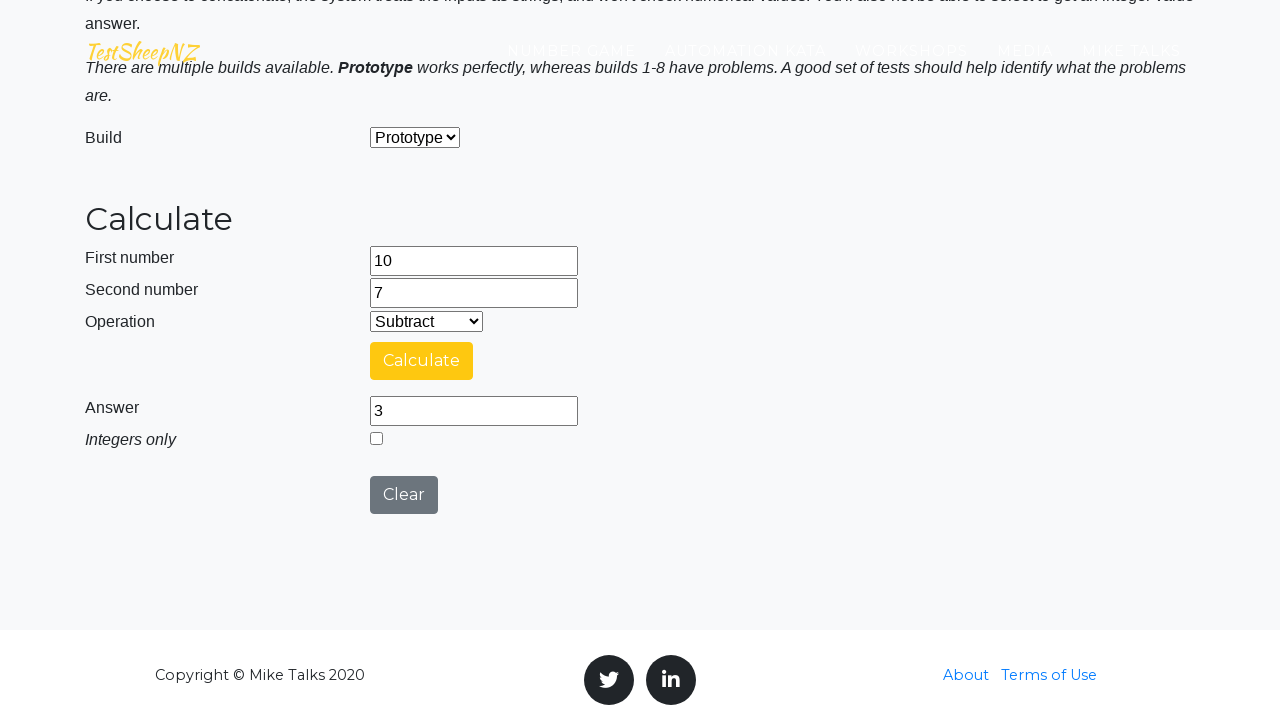

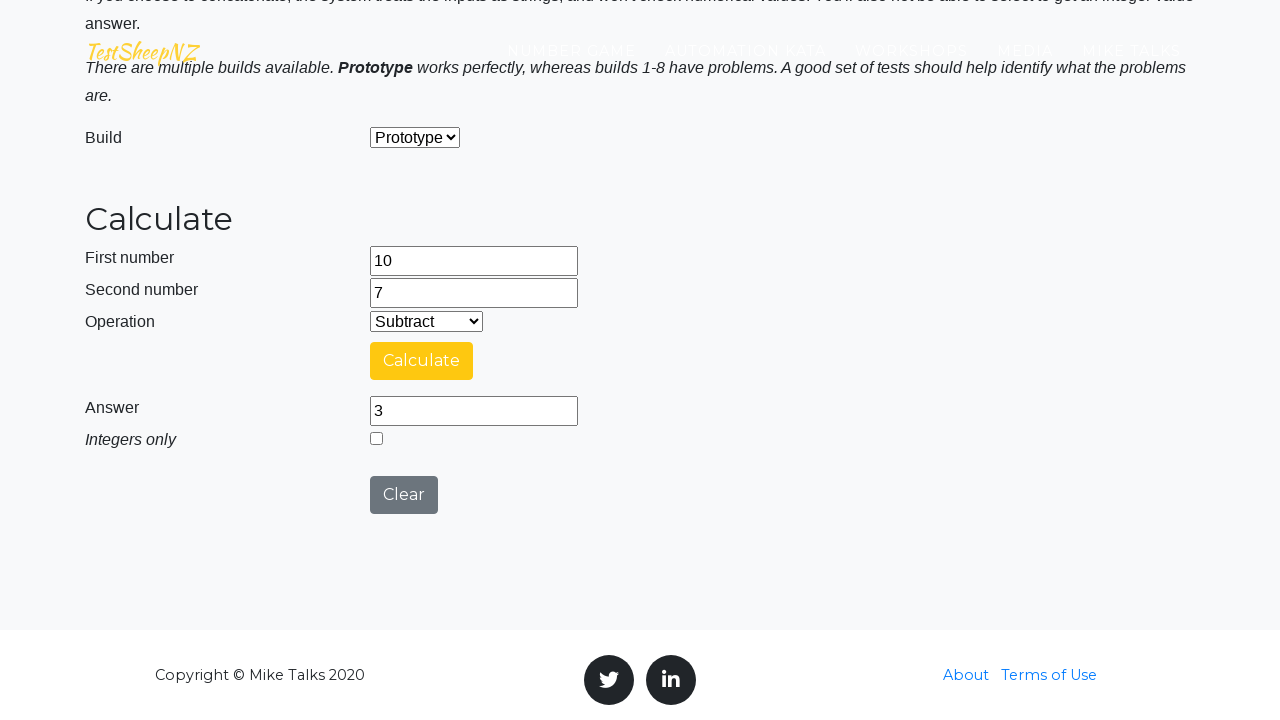